Tests dropdown functionality by selecting options from a single-select dropdown and then selecting multiple options from a multi-select dropdown using keyboard modifiers.

Starting URL: https://www.hyrtutorials.com/p/html-dropdown-elements-practice.html

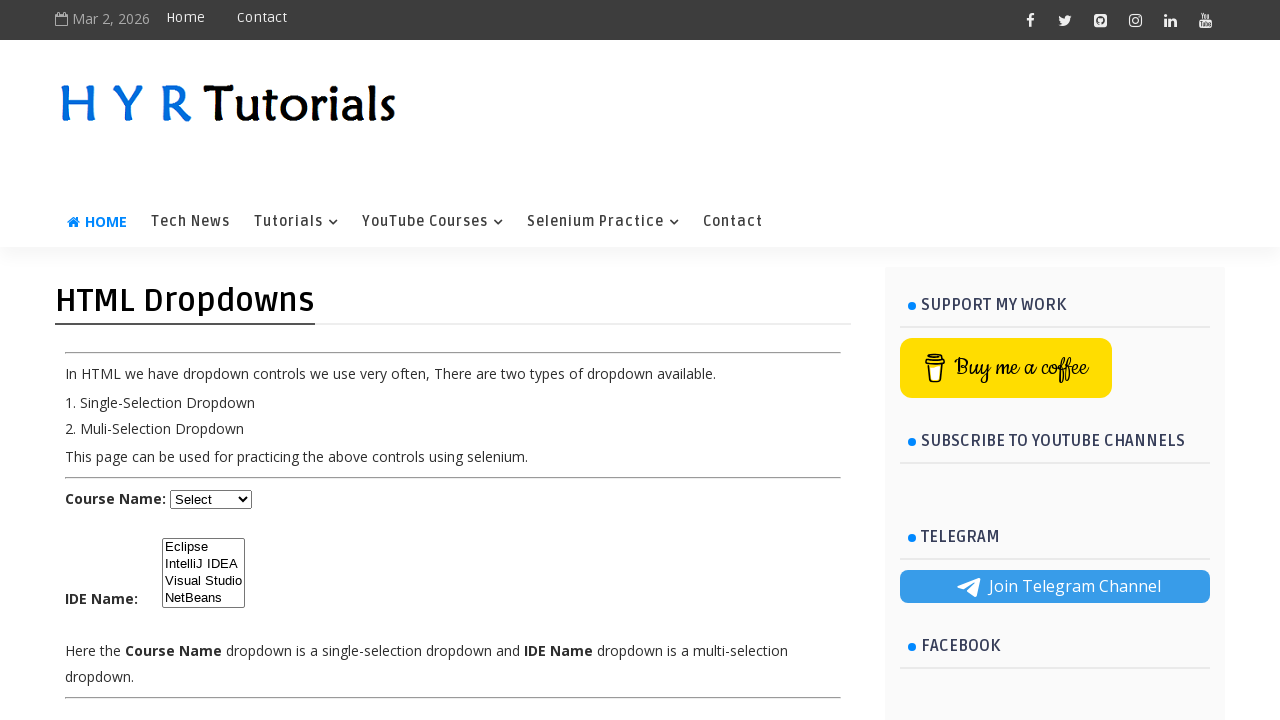

Selected 'Java' from course dropdown by visible text on select#course
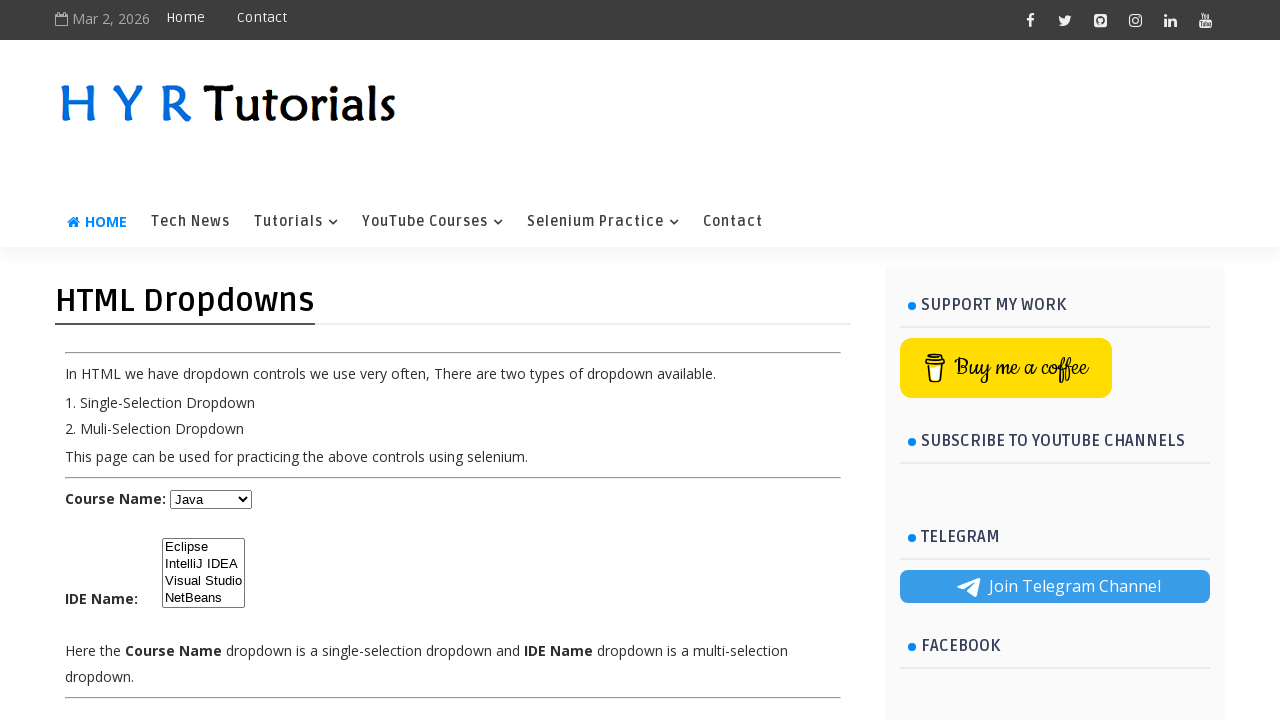

Selected 4th option (Python) from course dropdown by index on select#course
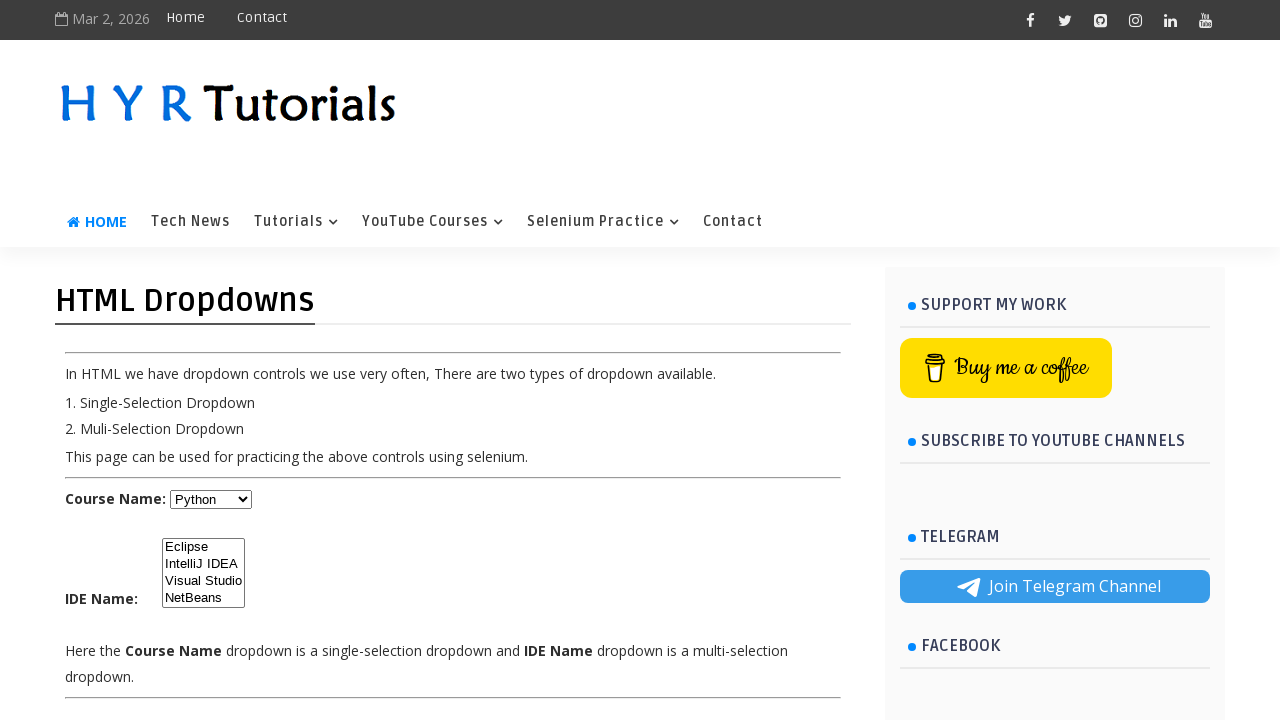

Selected multiple options (Eclipse and NetBeans) from multi-select IDE dropdown on select#ide
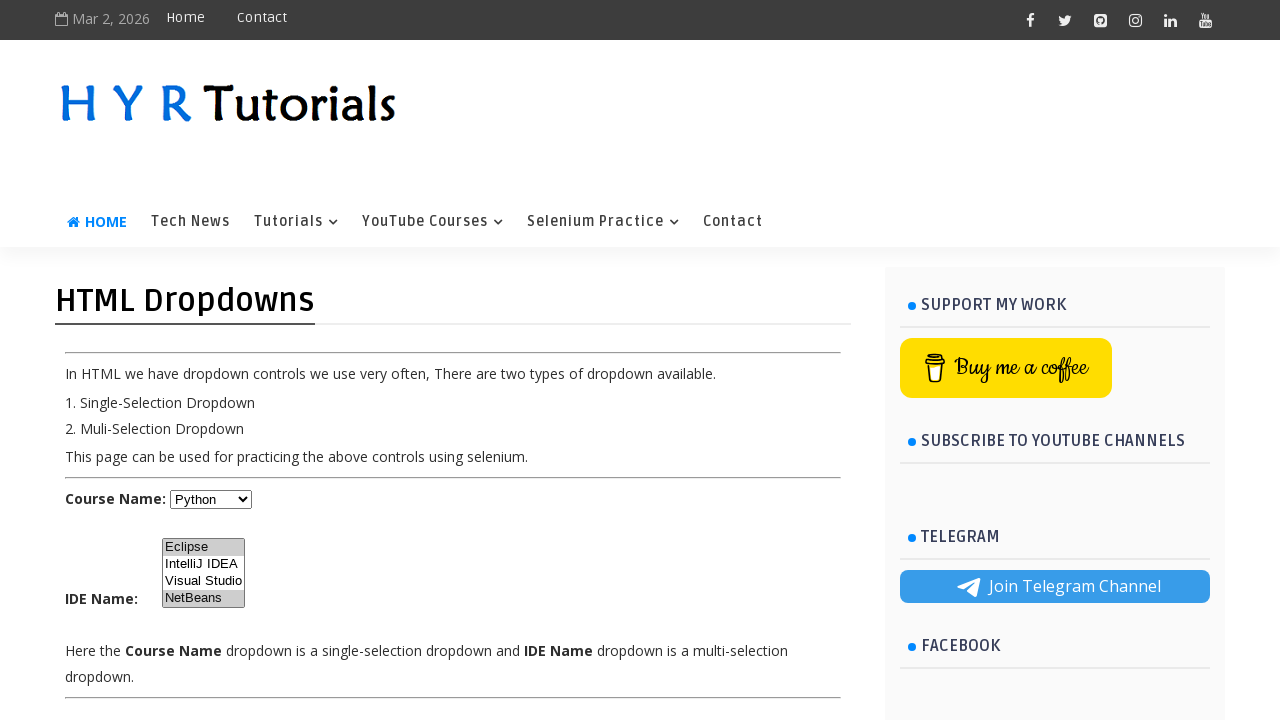

Waited 1 second for dropdown selections to be applied
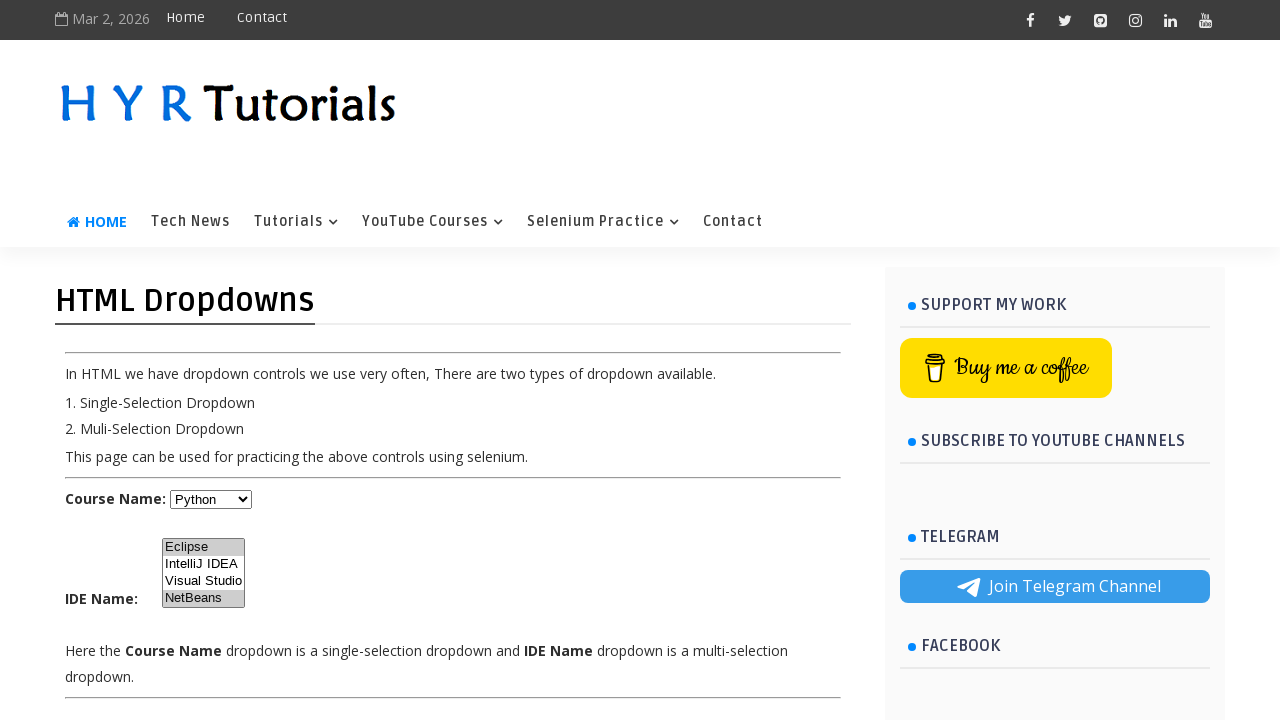

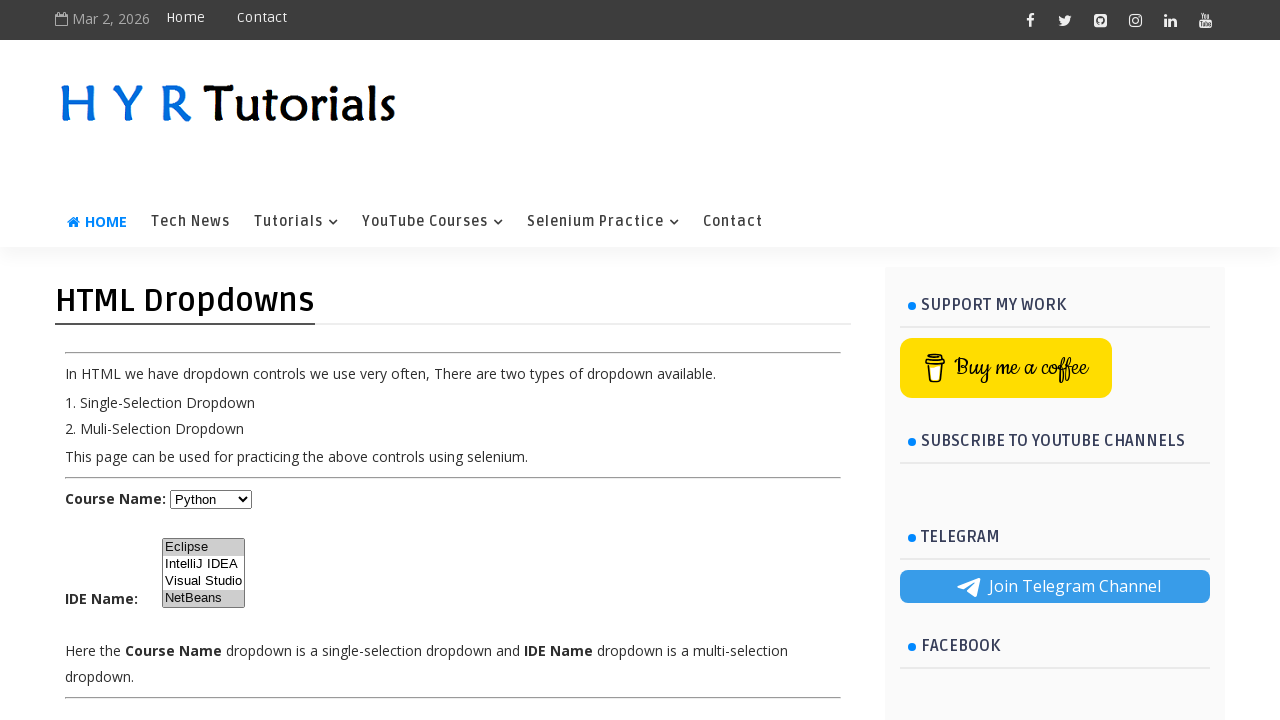